Tests sorting the Due column using semantic class attributes on a table with helpful locators.

Starting URL: http://the-internet.herokuapp.com/tables

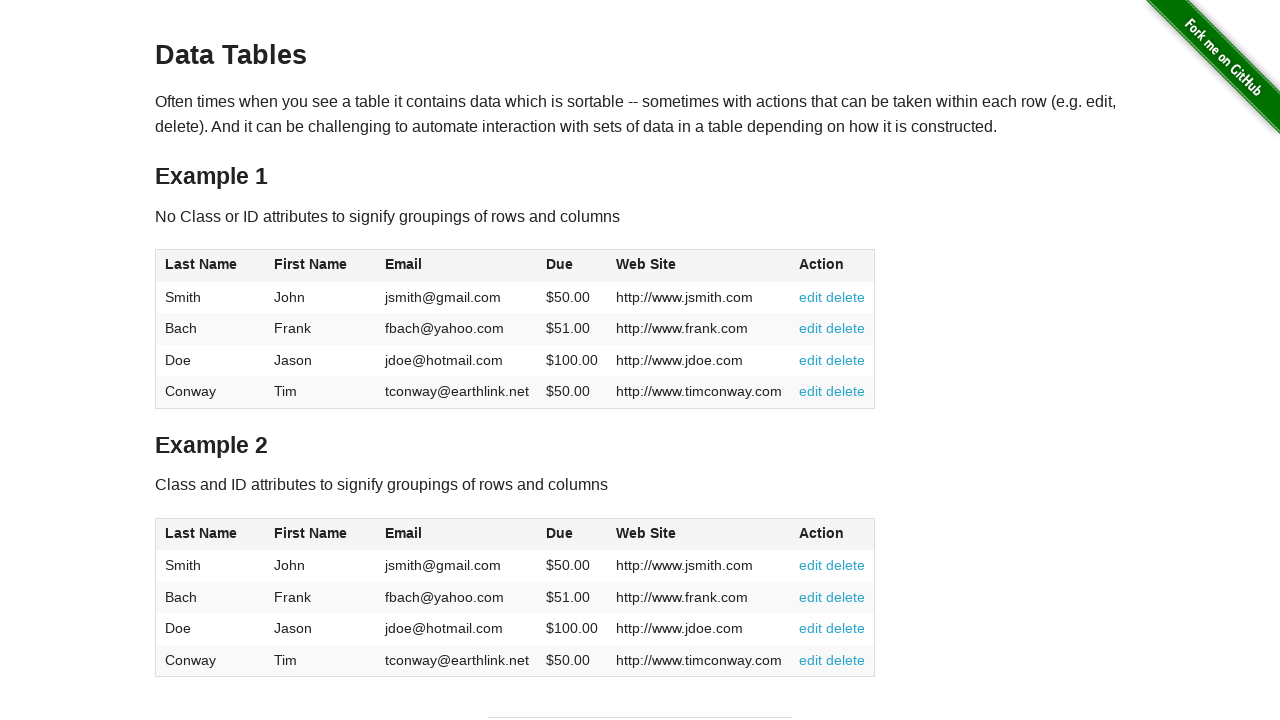

Clicked the Due column header to sort at (560, 533) on #table2 thead .dues
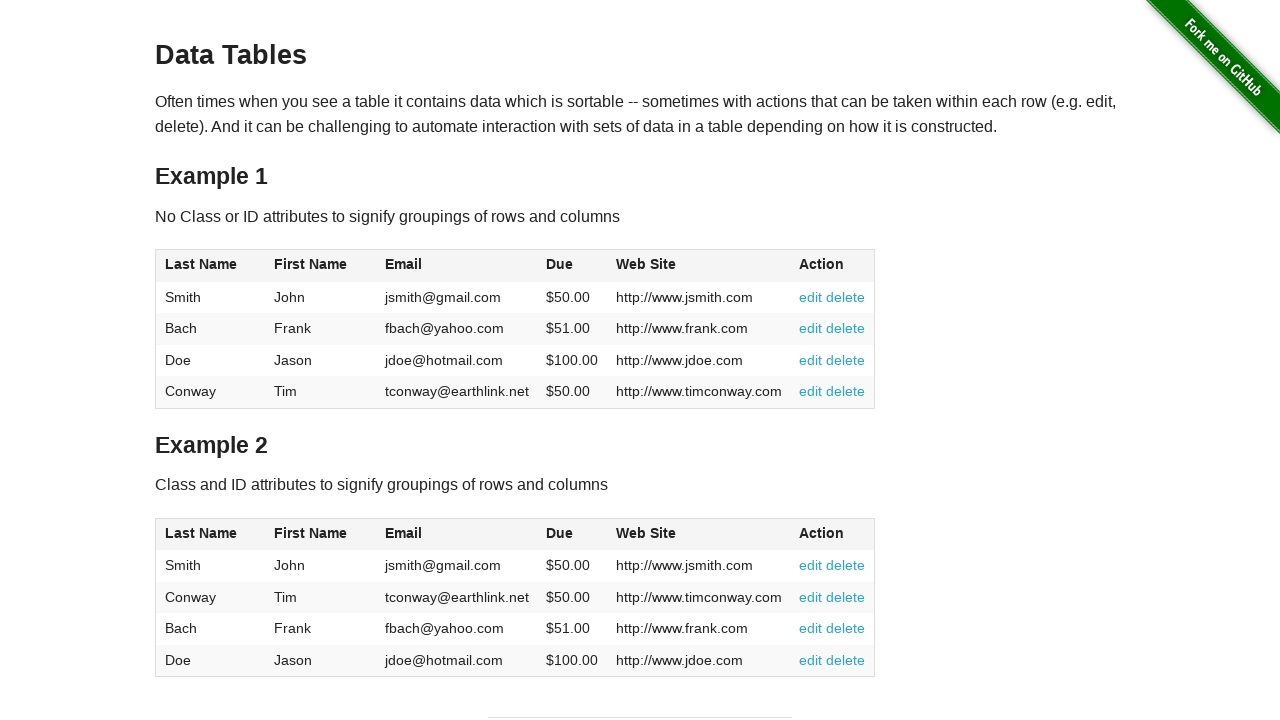

Table data loaded after sorting Due column in ascending order
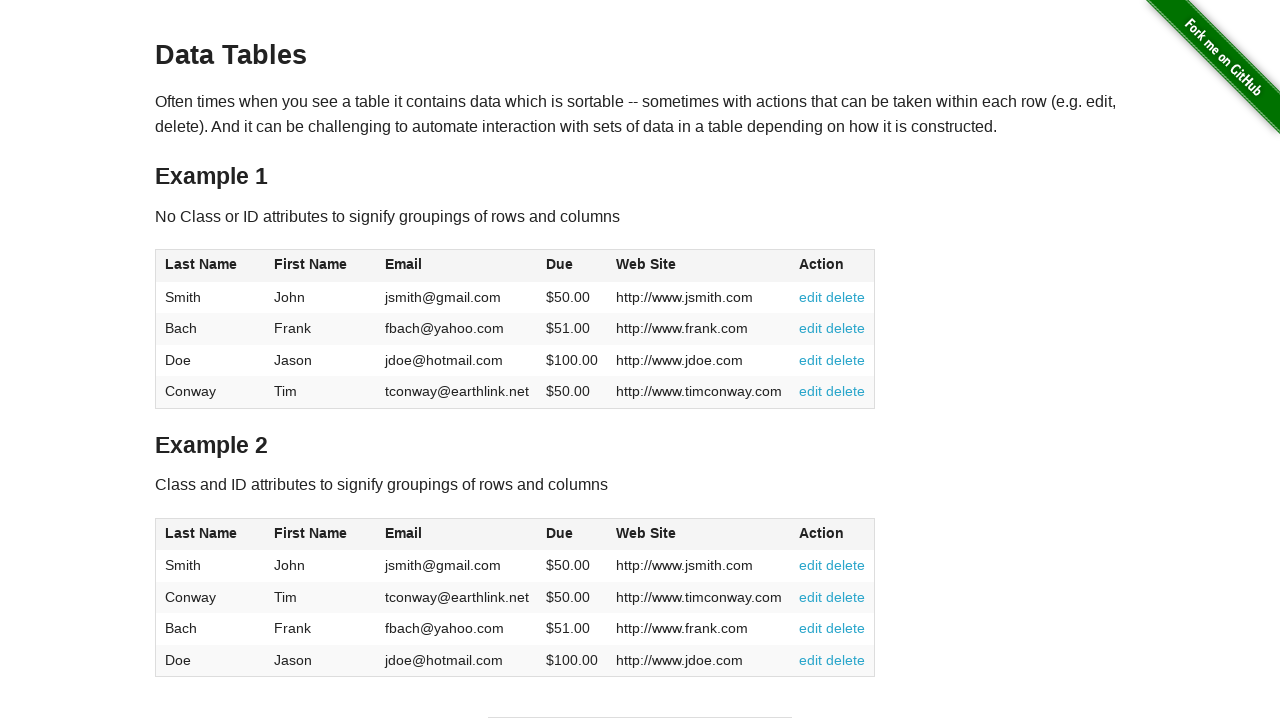

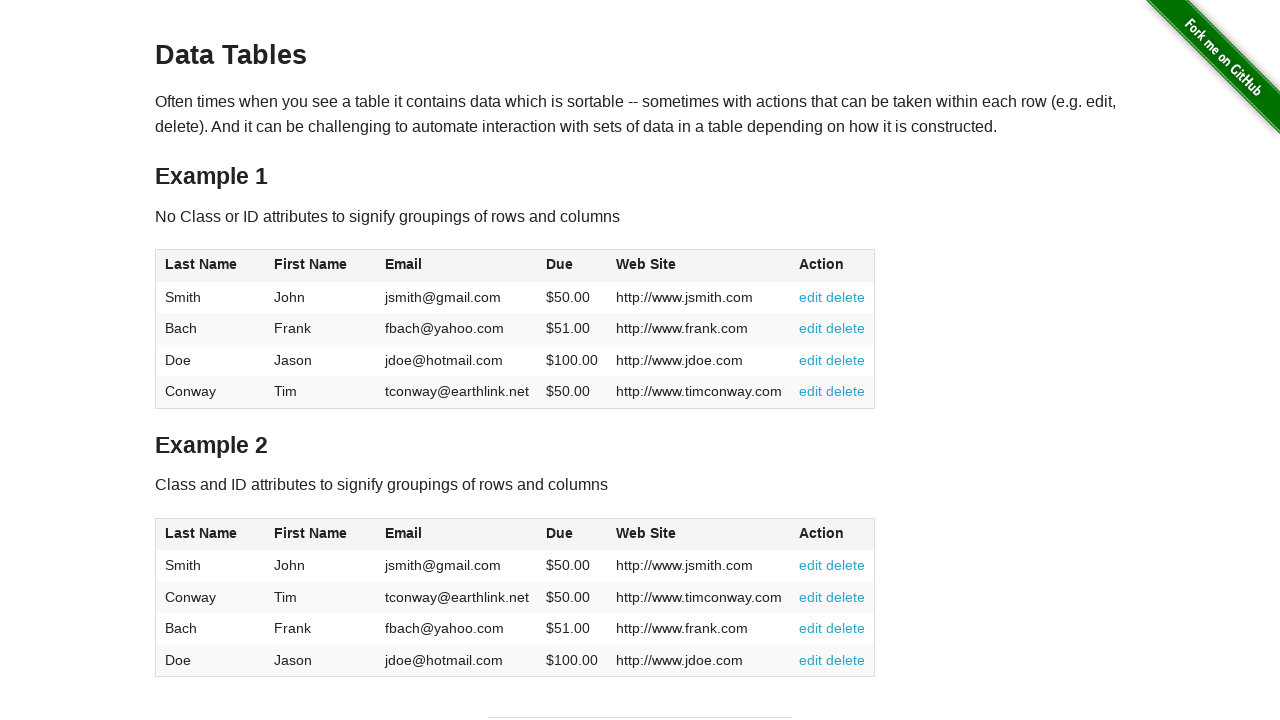